Tests JavaScript prompt dialog interaction by clicking a button to trigger a JS prompt, entering text into the prompt, and accepting it

Starting URL: https://the-internet.herokuapp.com/javascript_alerts

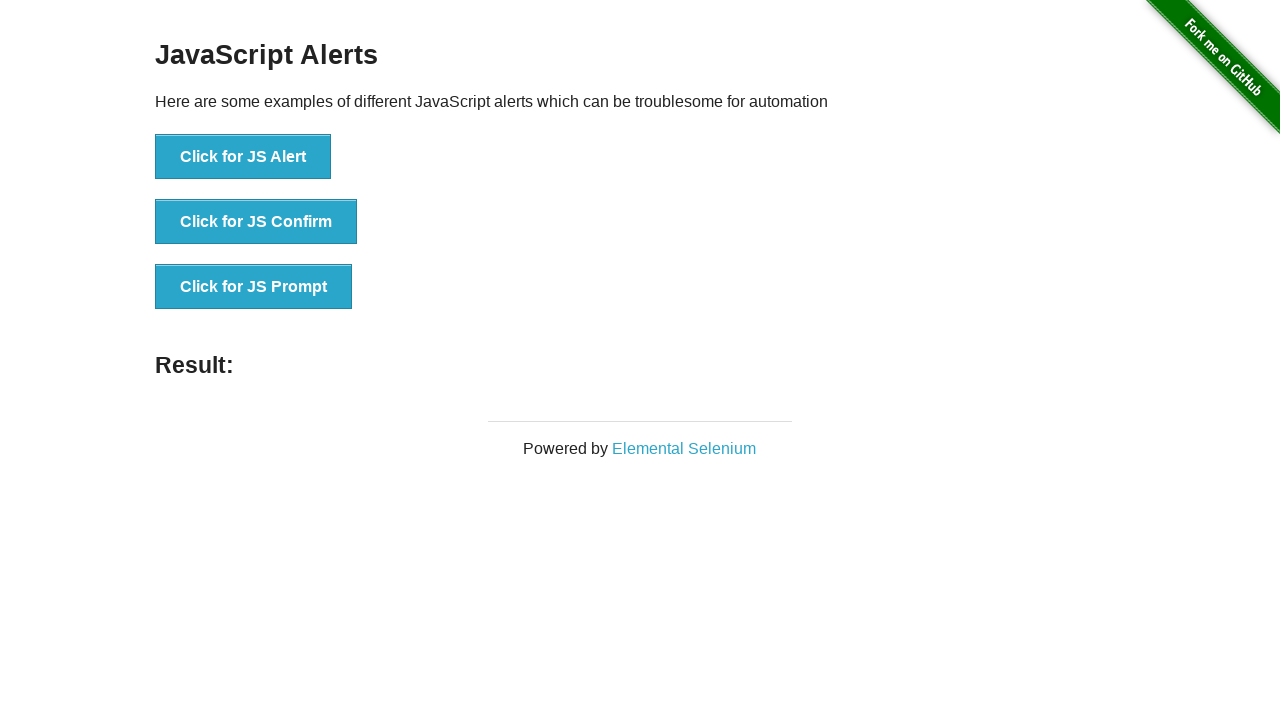

Clicked 'Click for JS Prompt' button to trigger prompt dialog at (254, 287) on xpath=//button[contains(text(),'Click for JS Prompt')]
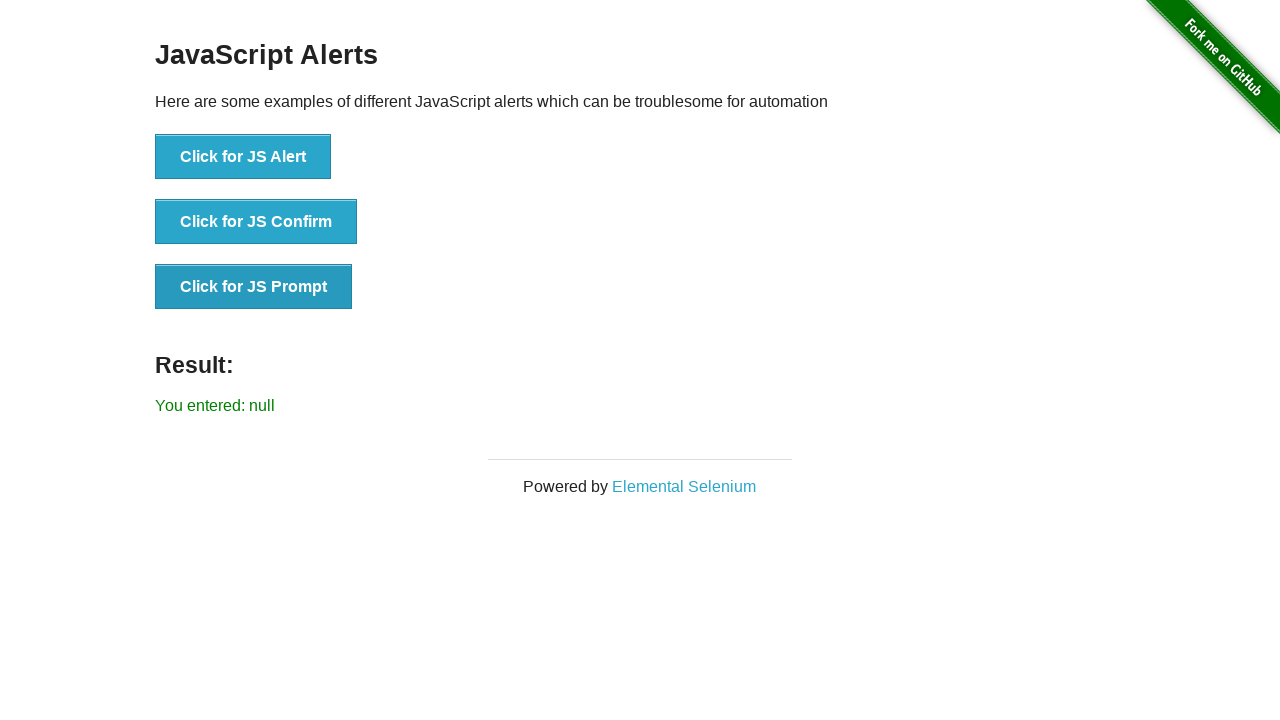

Registered dialog handler to accept prompts with 'testing alert input' text
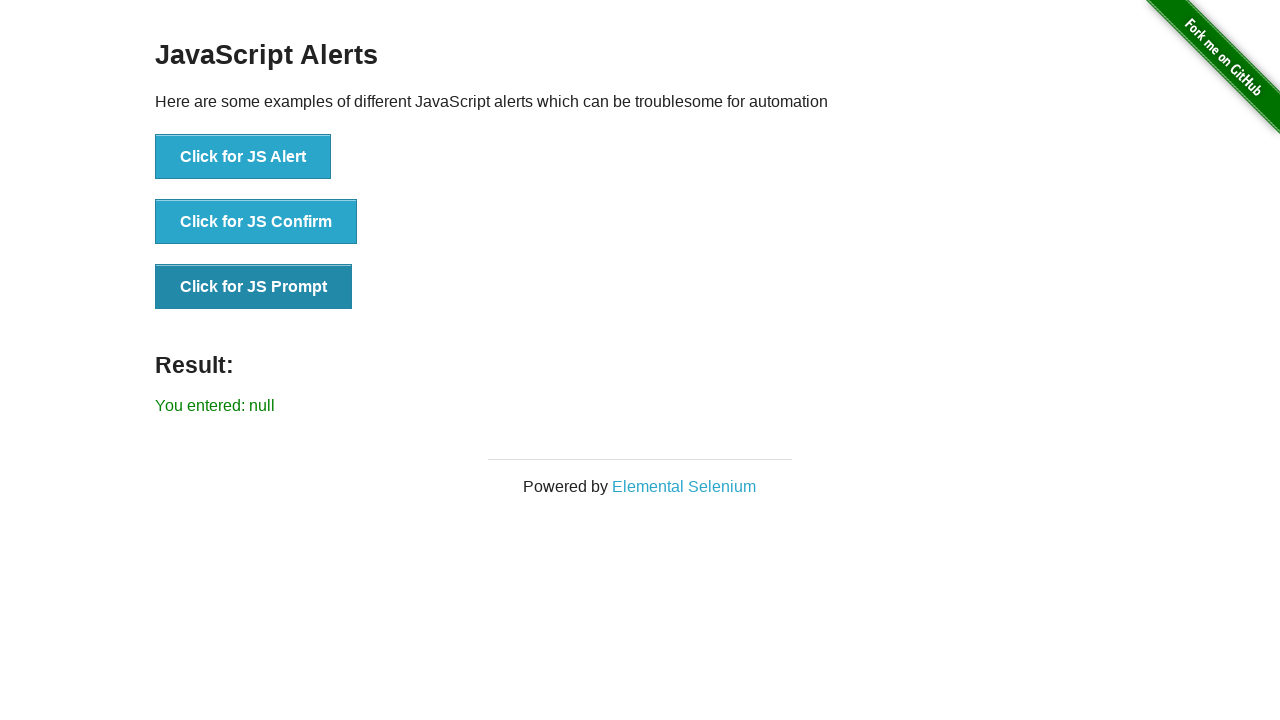

Clicked 'Click for JS Prompt' button again to trigger prompt dialog with handler active at (254, 287) on xpath=//button[contains(text(),'Click for JS Prompt')]
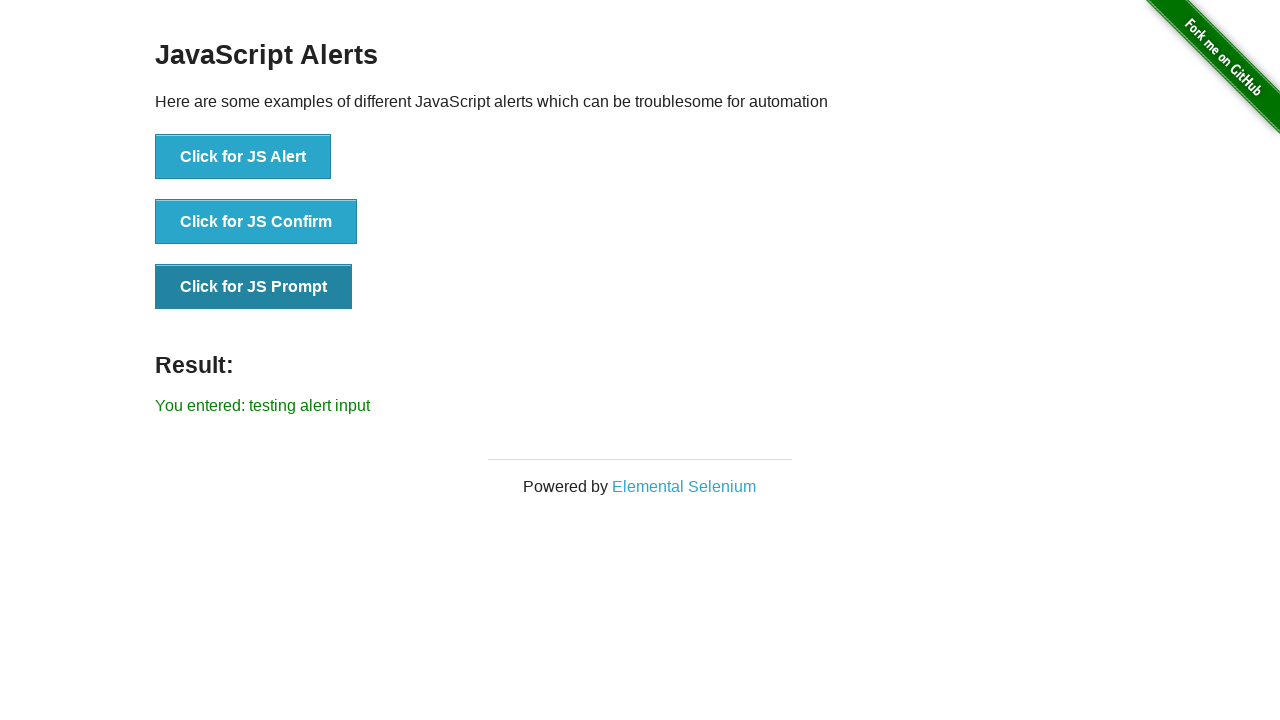

Prompt dialog accepted and result element loaded
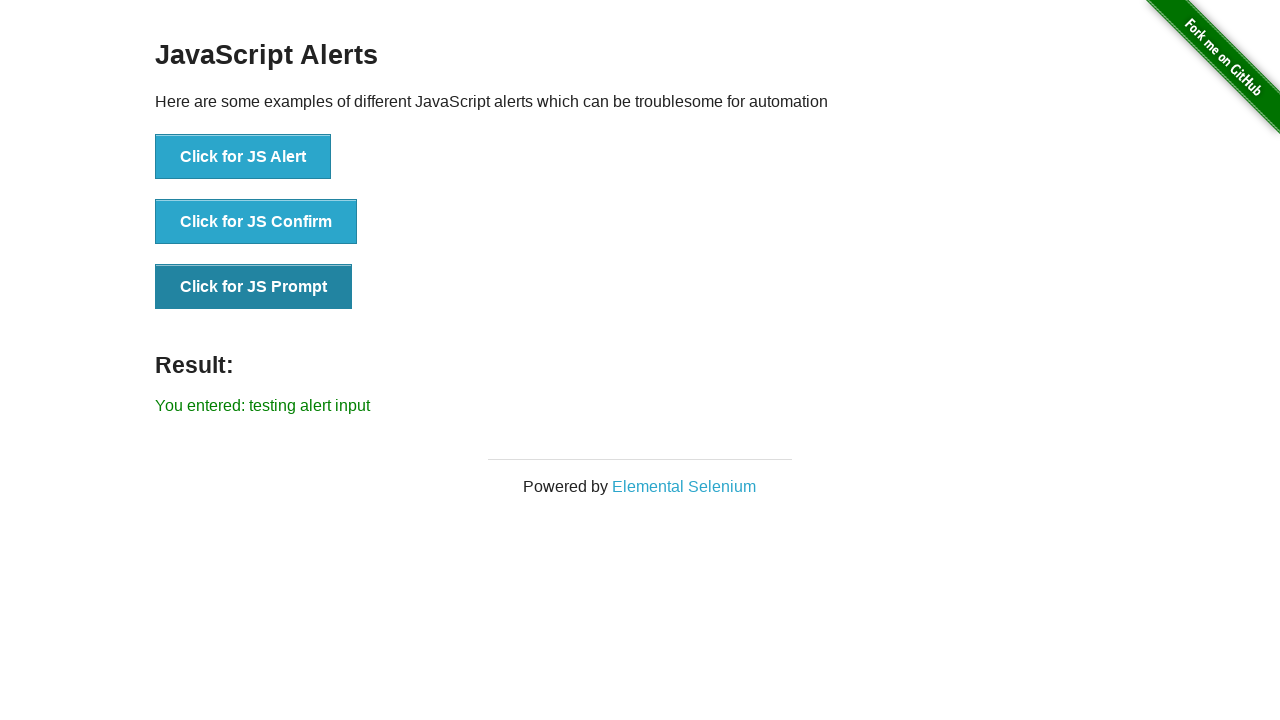

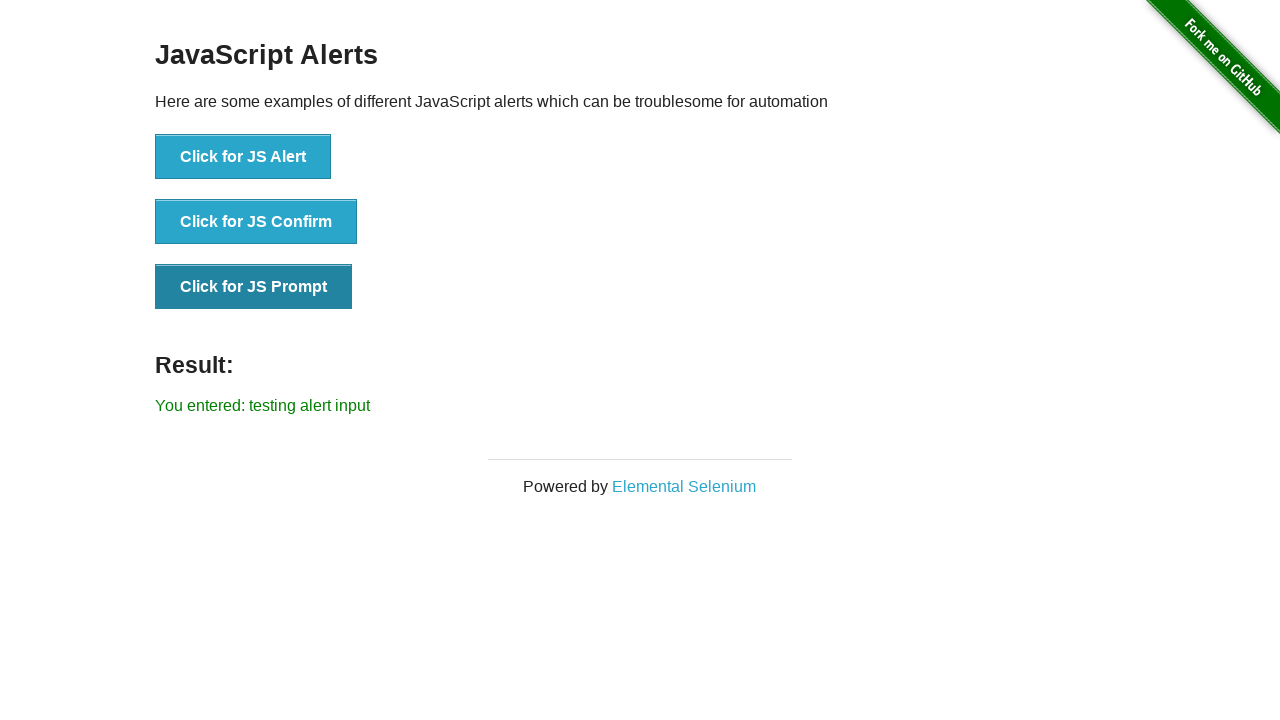